Tests a sample form submission by filling in name, email, website fields, selecting experience from dropdown, checking a checkbox, selecting a radio button, entering text in a textarea, and submitting the form.

Starting URL: https://www.globalsqa.com/samplepagetest/

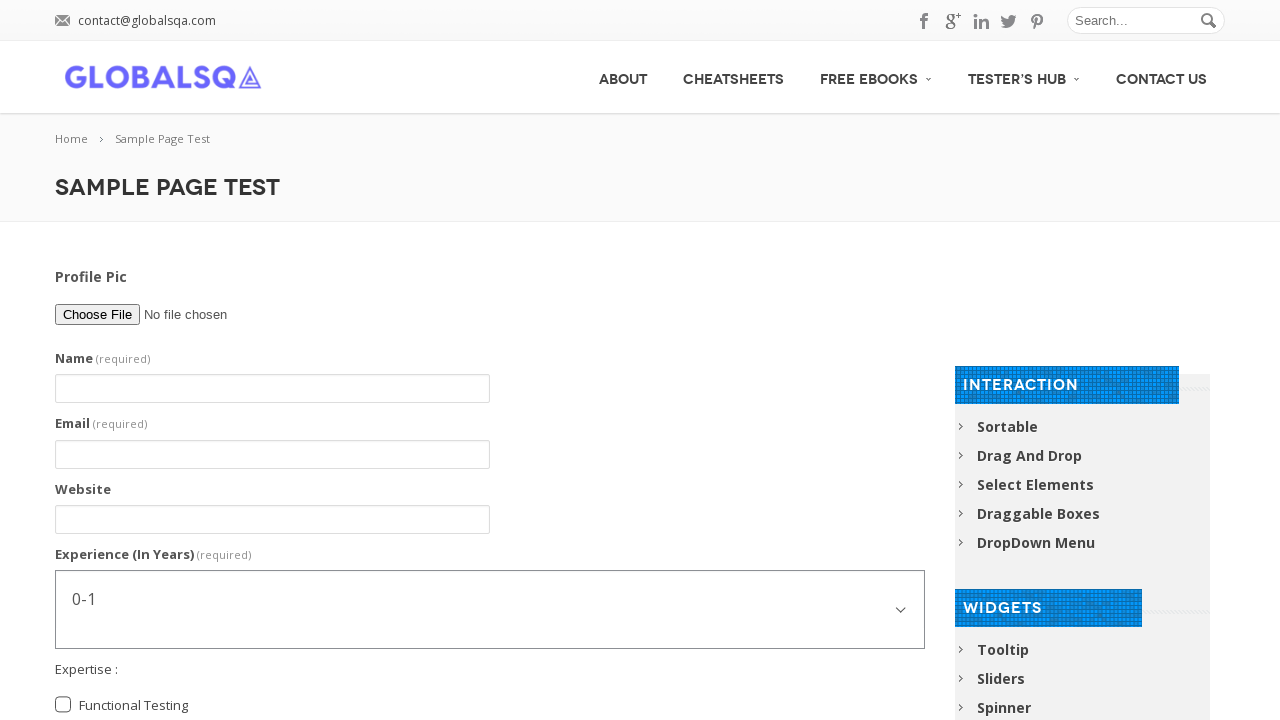

Filled name field with 'mahesh' on input#g2599-name
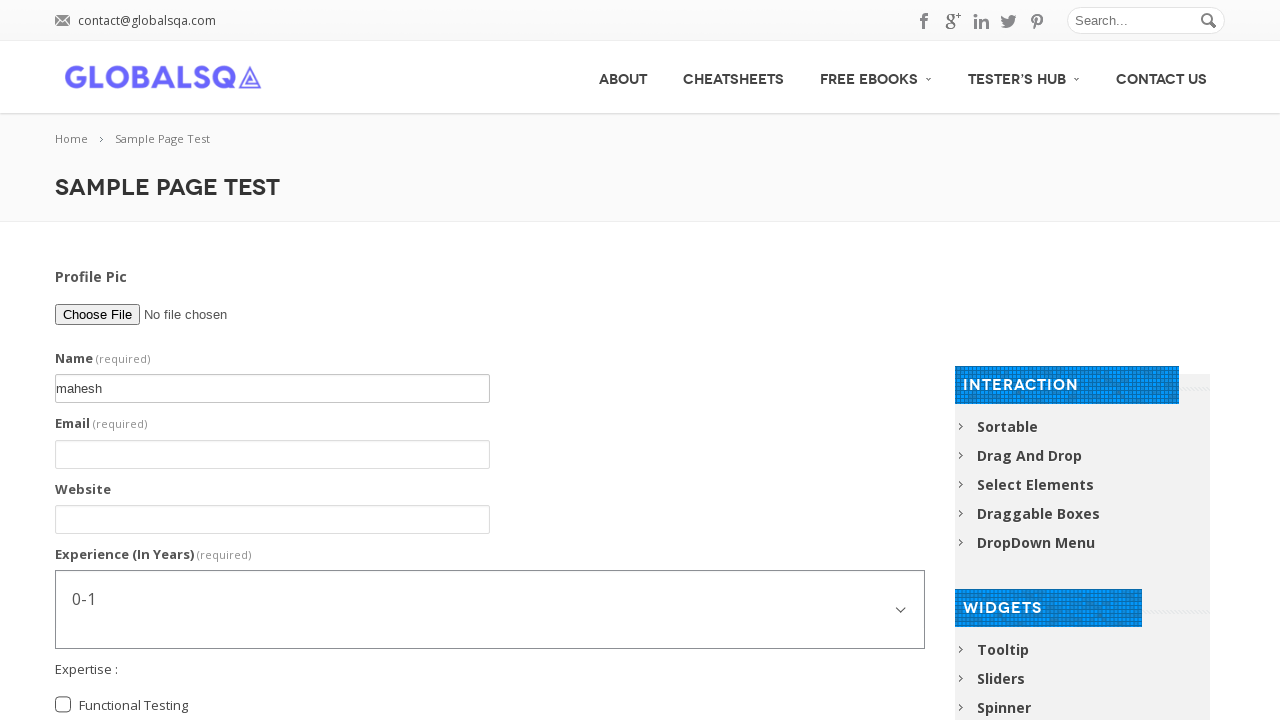

Filled email field with 'mahireddy8013@gmail.com' on input#g2599-email
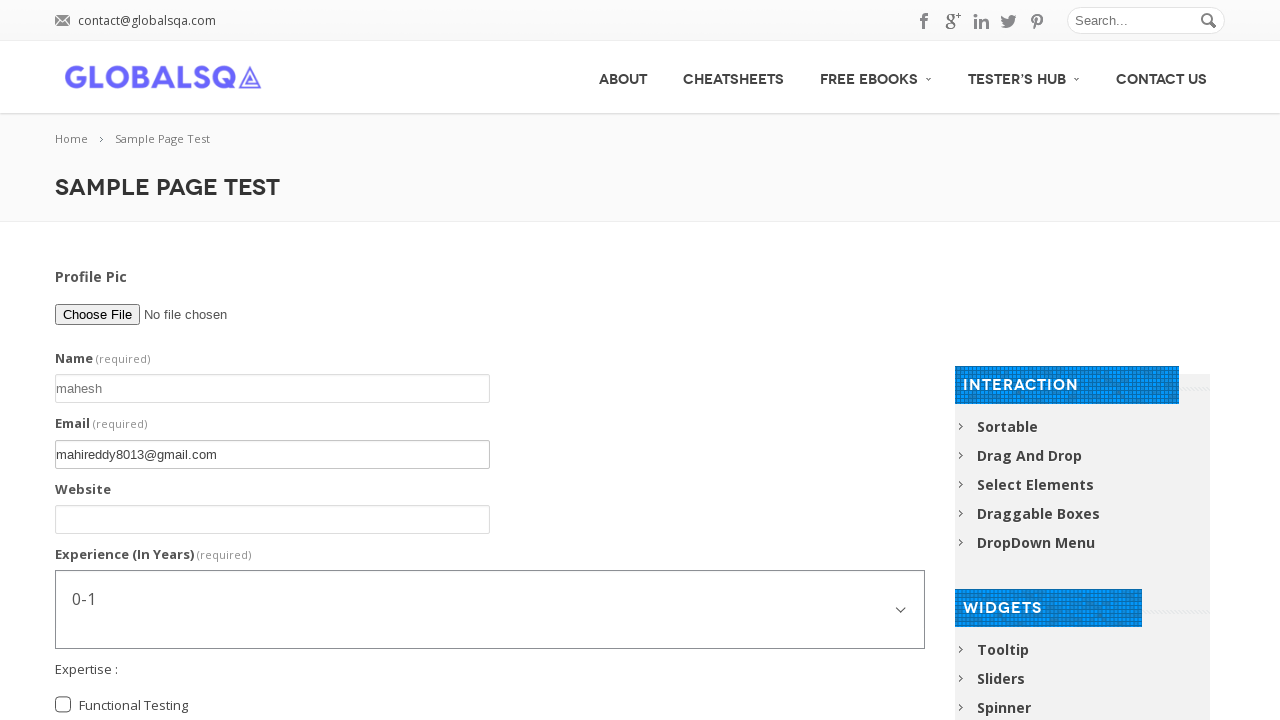

Filled website field with 'https://the-internet.herokuapp.com/login' on input#g2599-website
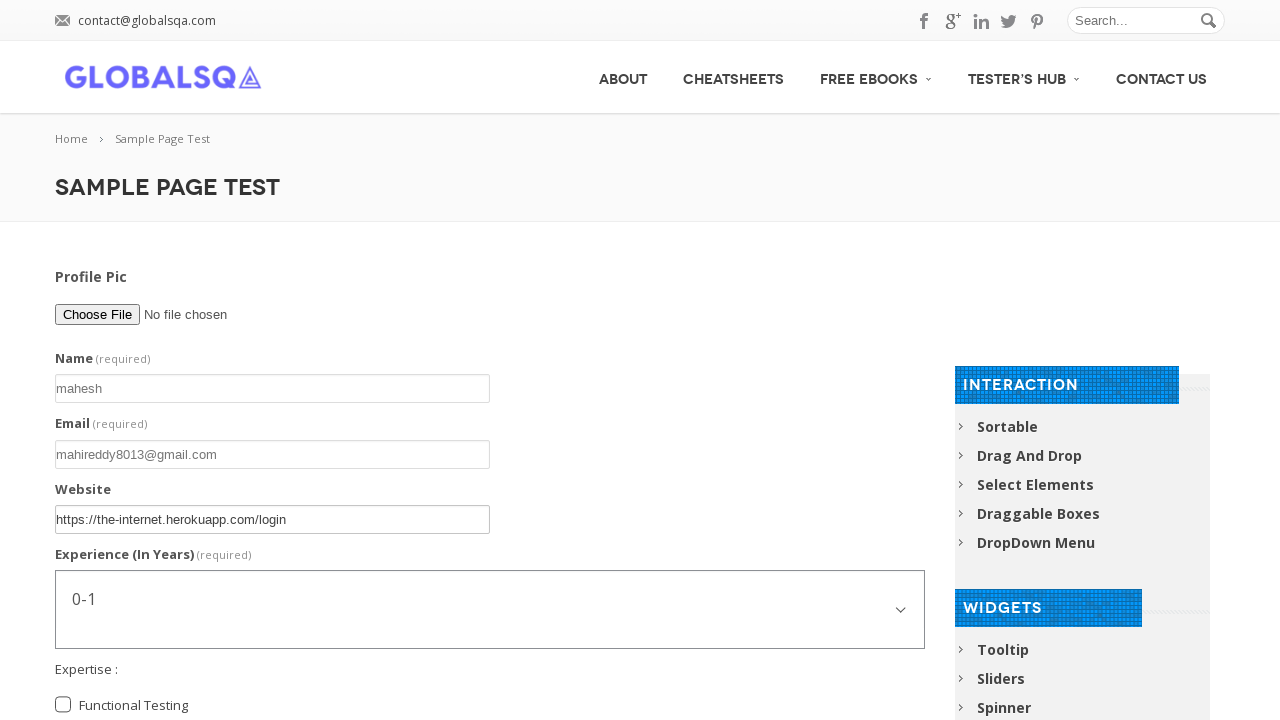

Selected '0-1' from experience dropdown on select#g2599-experienceinyears
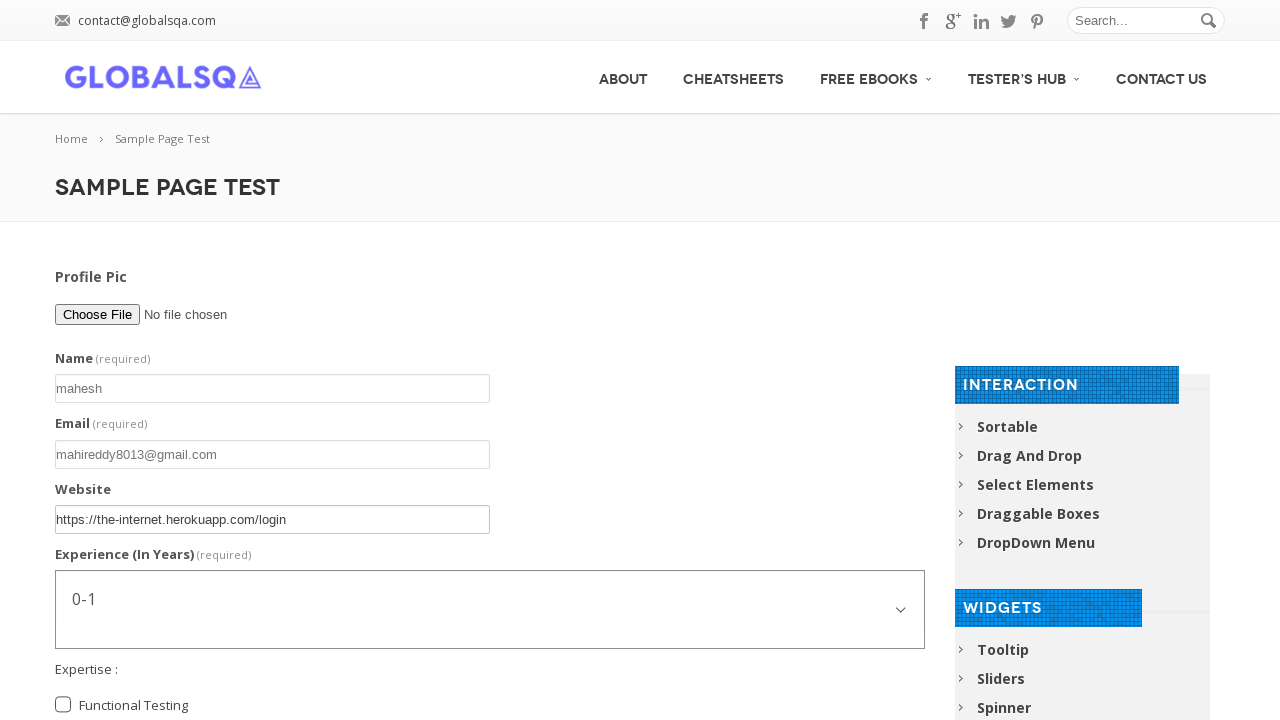

Checked first checkbox at (63, 705) on input.checkbox-multiple >> nth=0
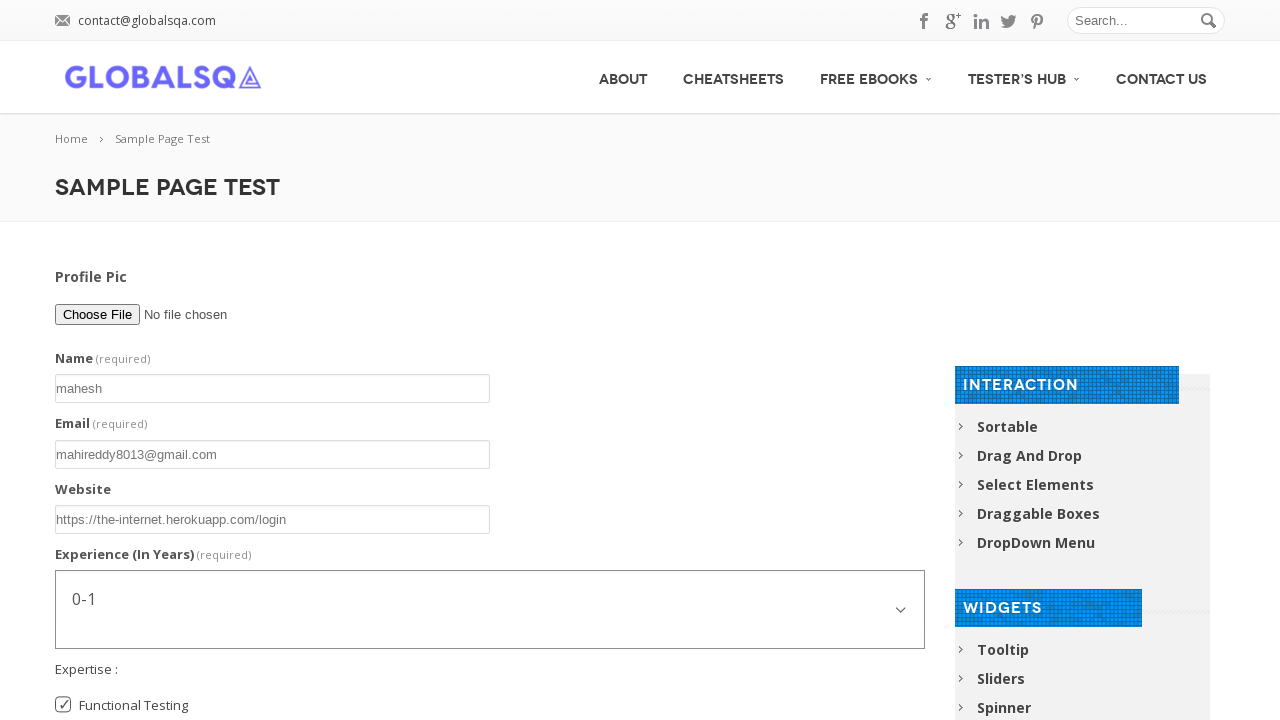

Selected first radio button at (63, 377) on input.radio >> nth=0
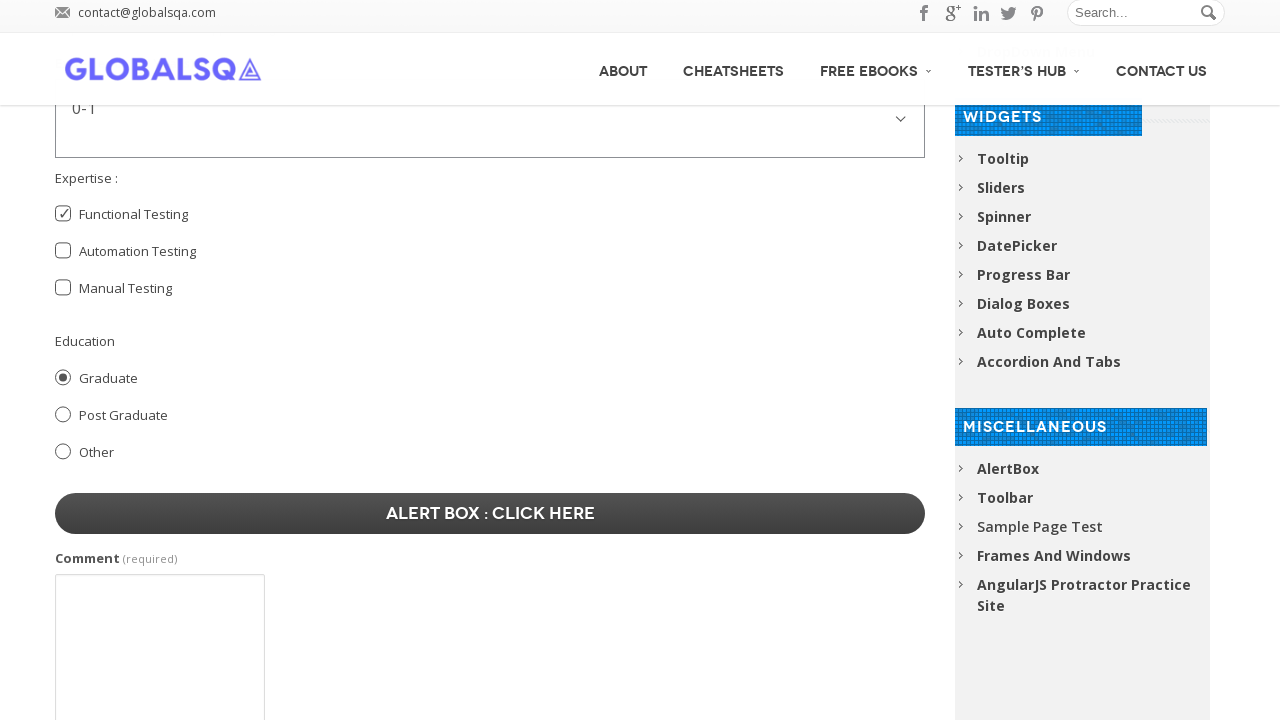

Filled textarea with 'hi, everyone' on textarea.textarea
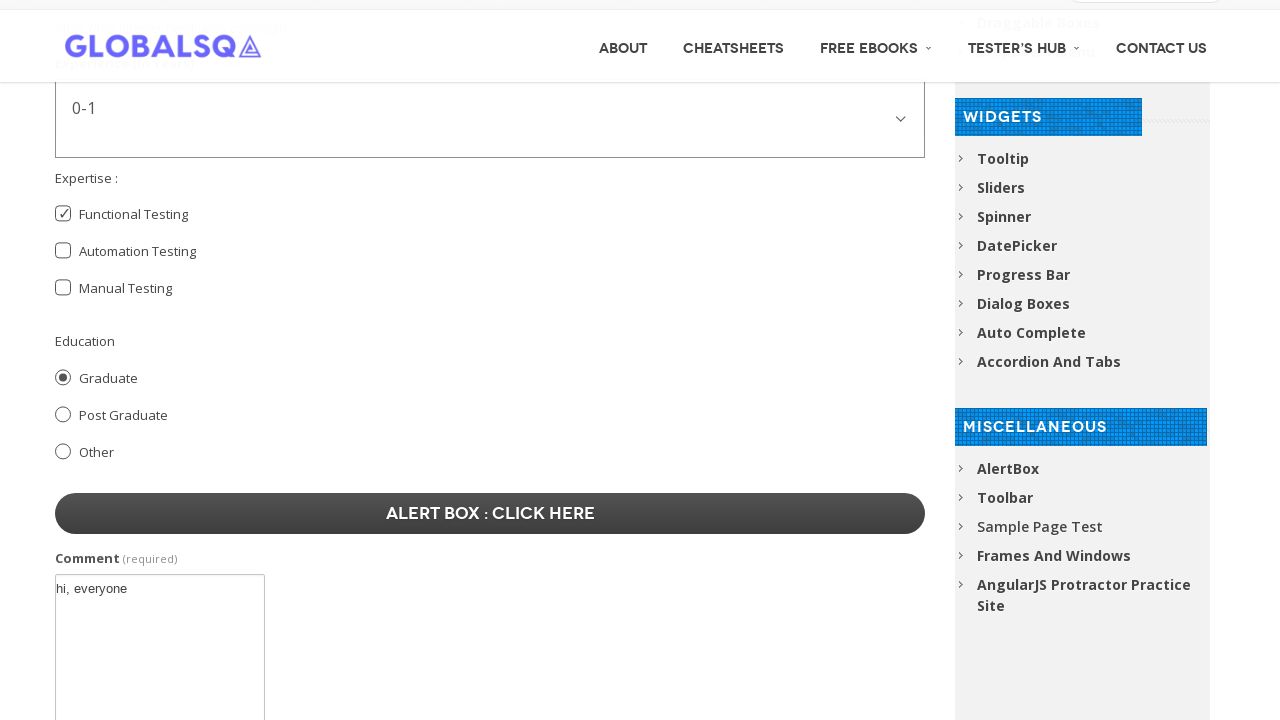

Clicked submit button to submit form at (490, 376) on button.pushbutton-wide
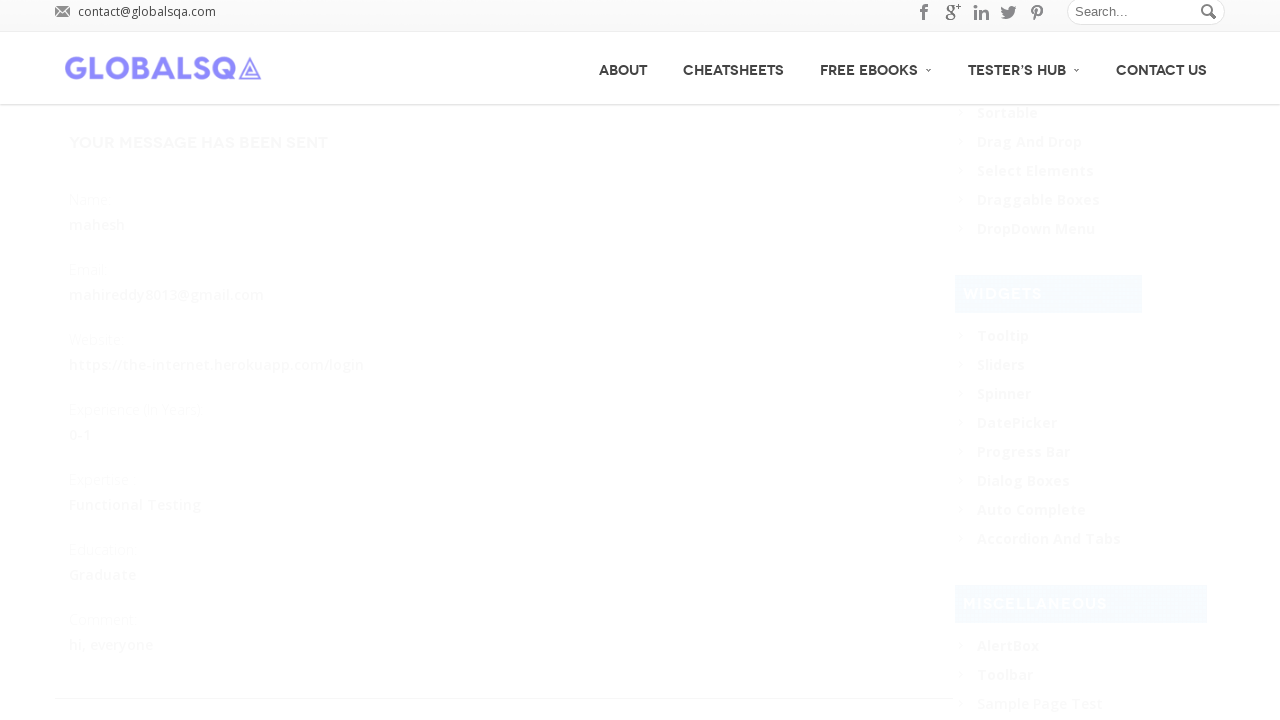

Waited 2 seconds for form submission to complete
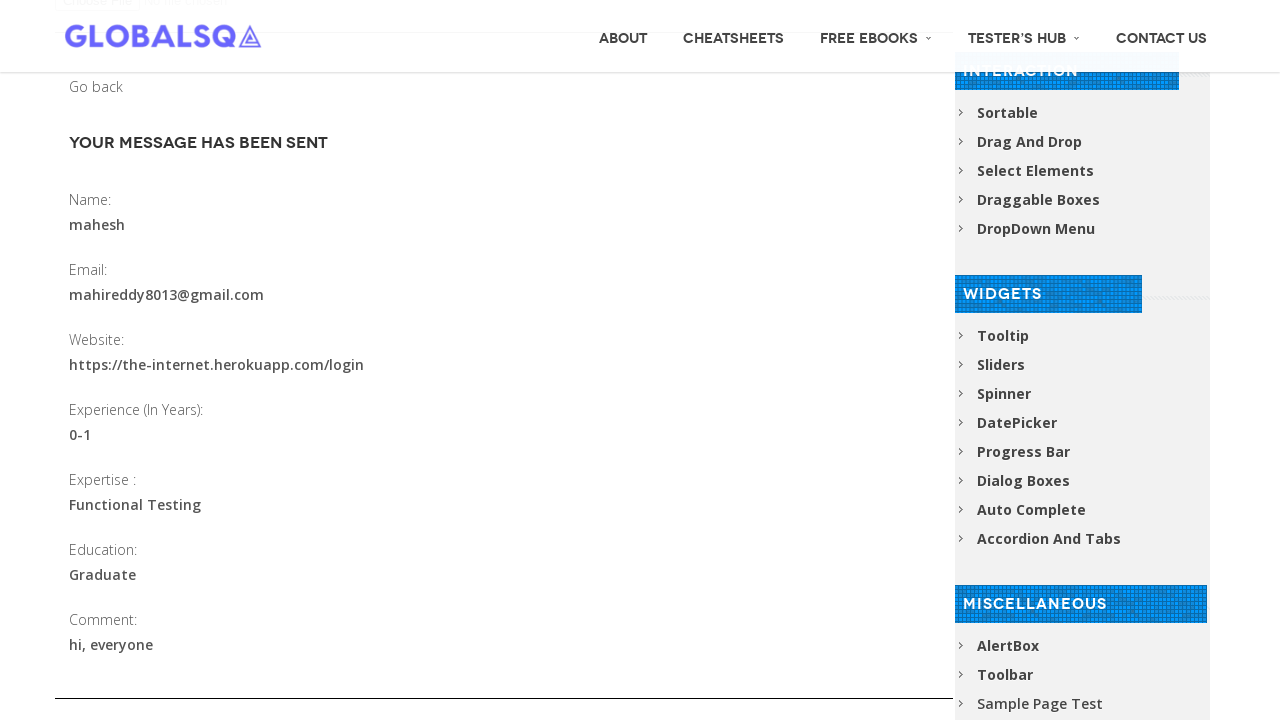

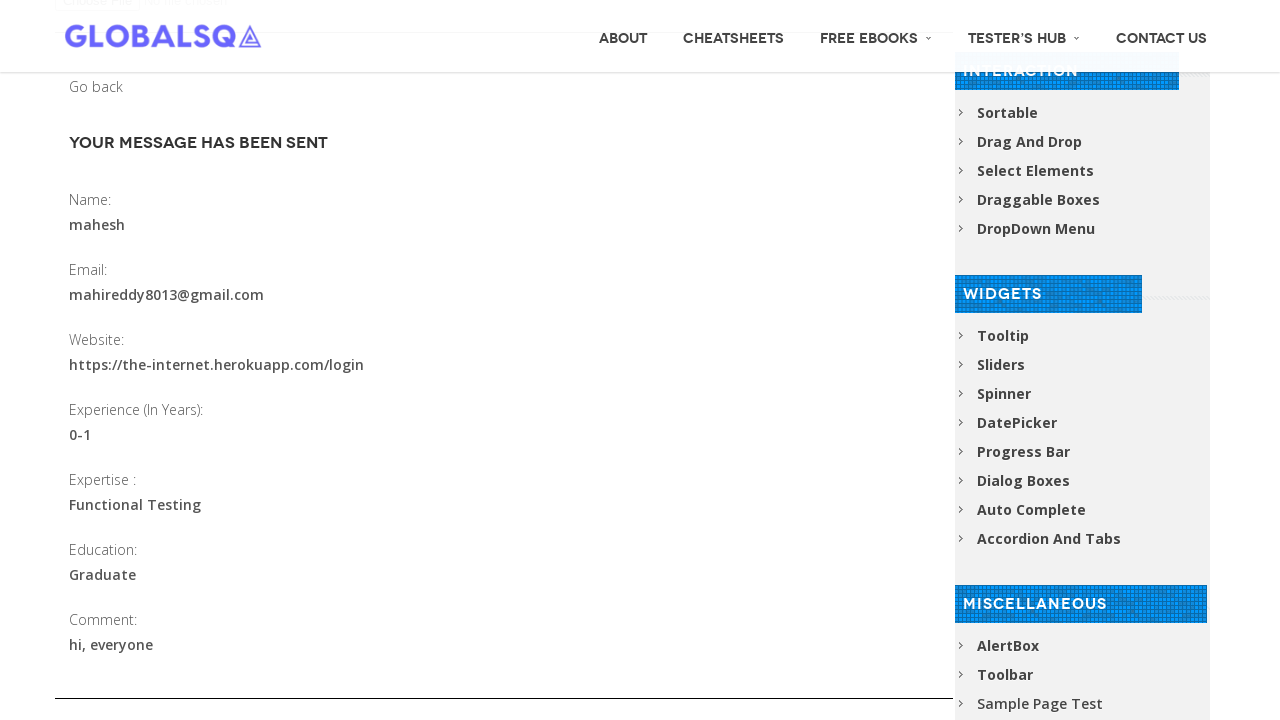